Tests mouse hover functionality by hovering over an element to reveal a dropdown menu and clicking on menu options

Starting URL: https://rahulshettyacademy.com/AutomationPractice/

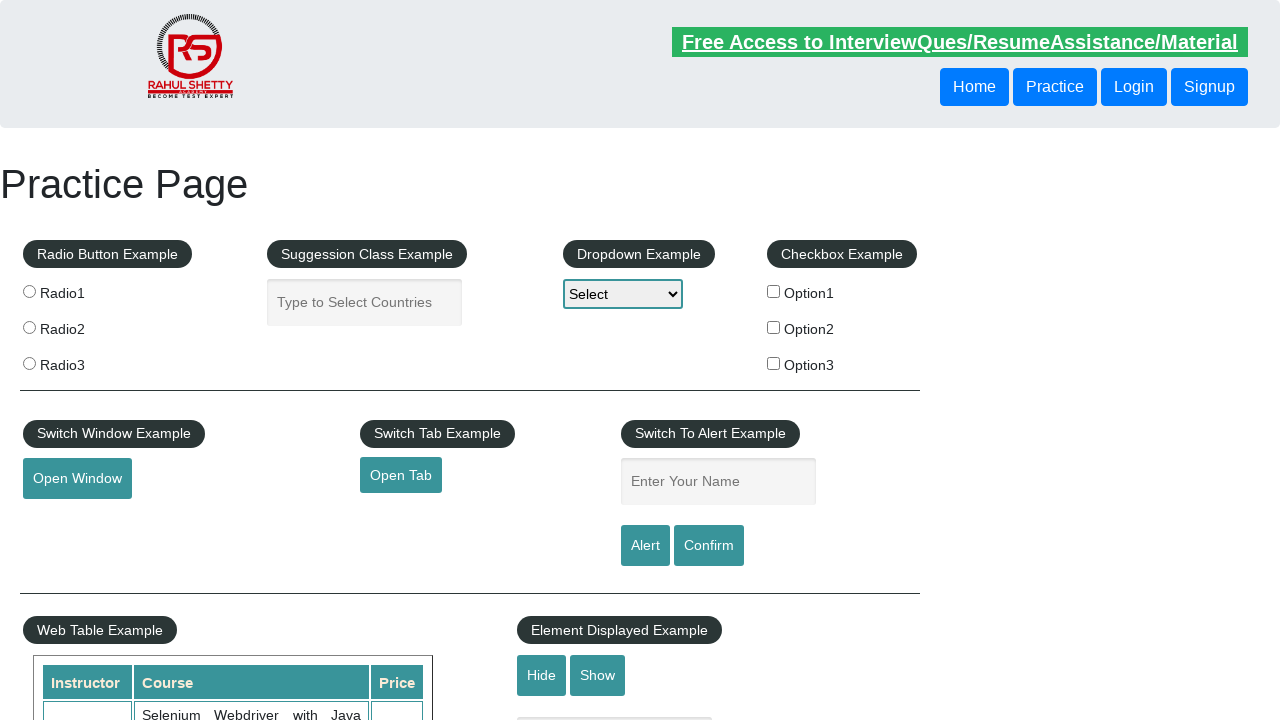

Hovered over mouse hover button to reveal dropdown menu at (83, 361) on #mousehover
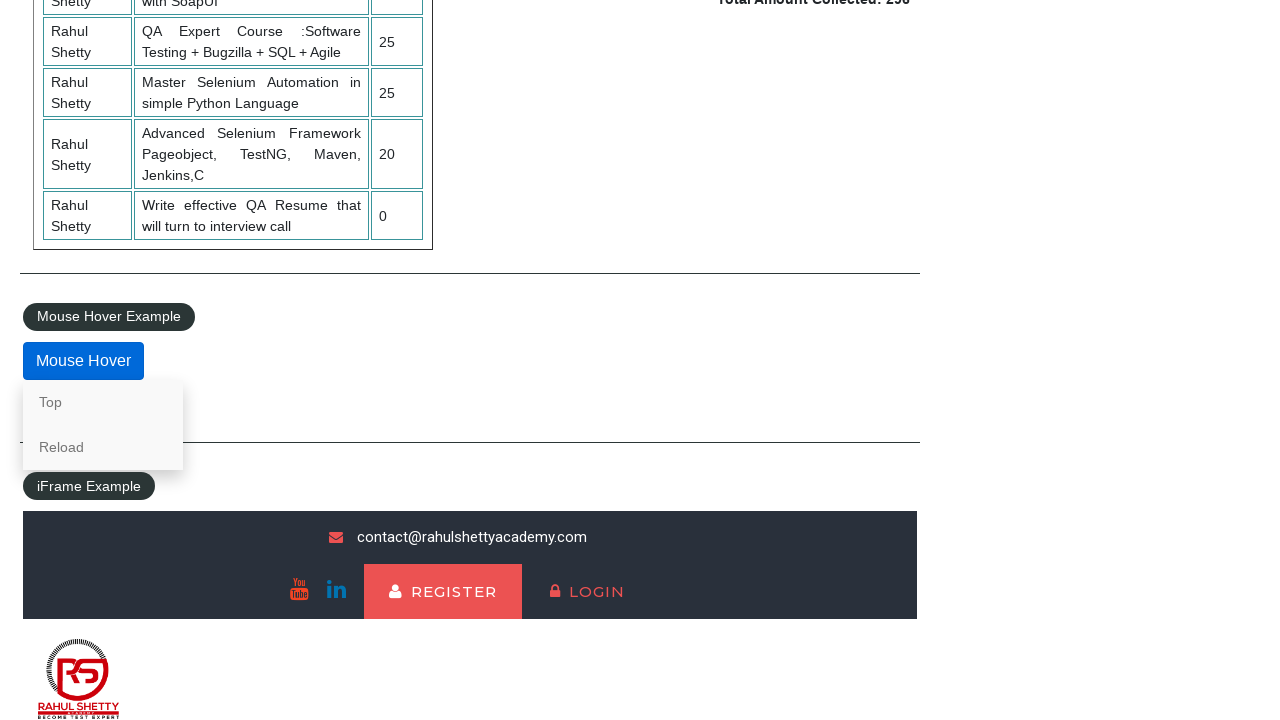

Clicked on 'Top' menu option at (103, 402) on xpath=//a[text()='Top']
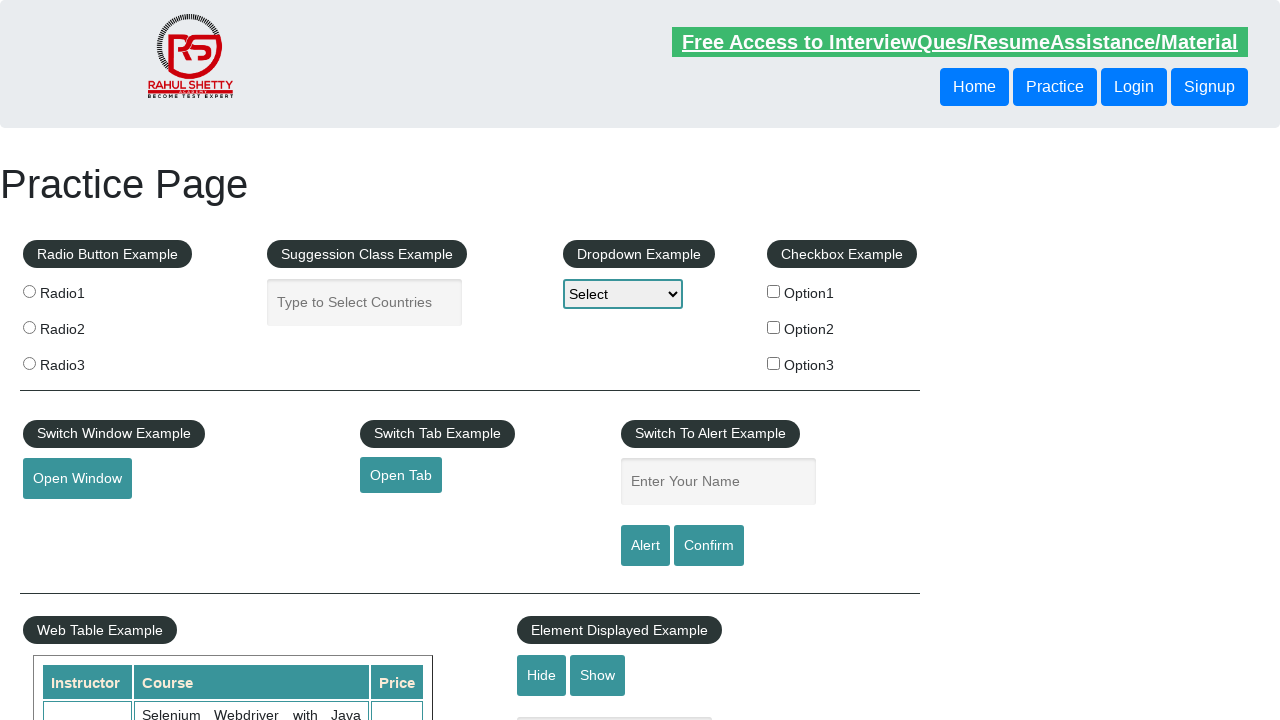

Waited 1 second for action to complete
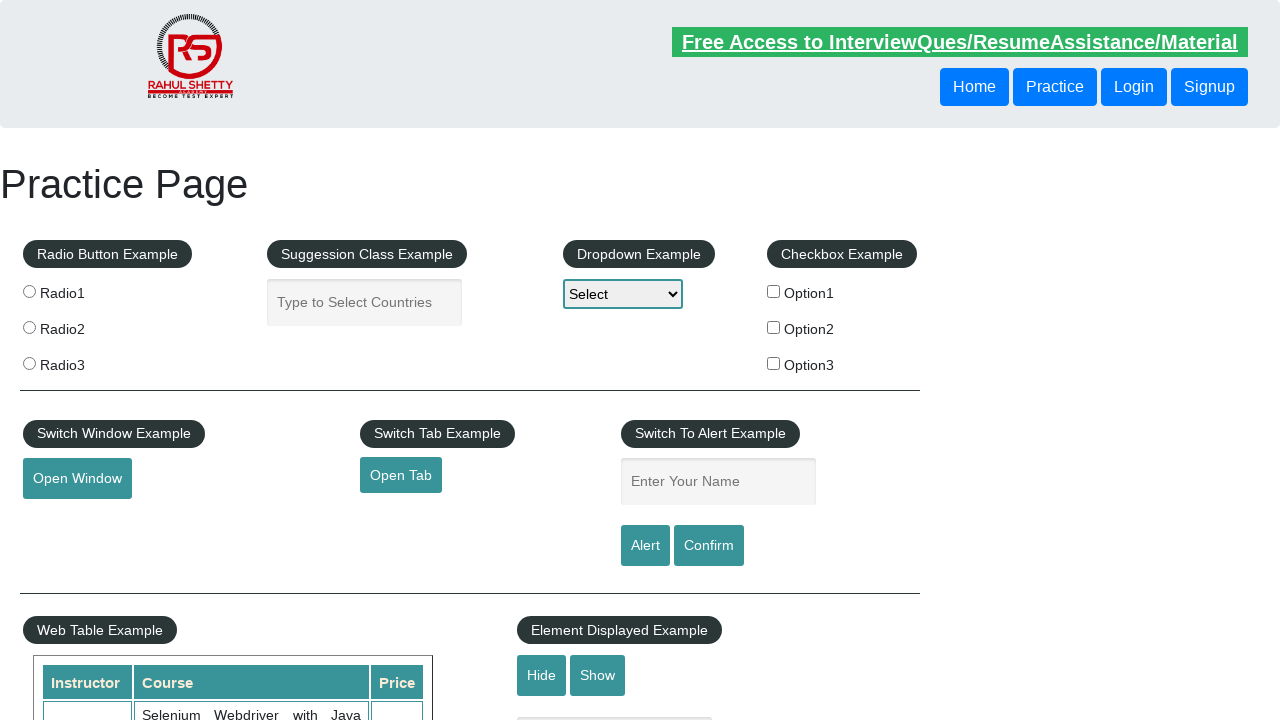

Hovered over mouse hover button again to reveal dropdown menu at (83, 361) on #mousehover
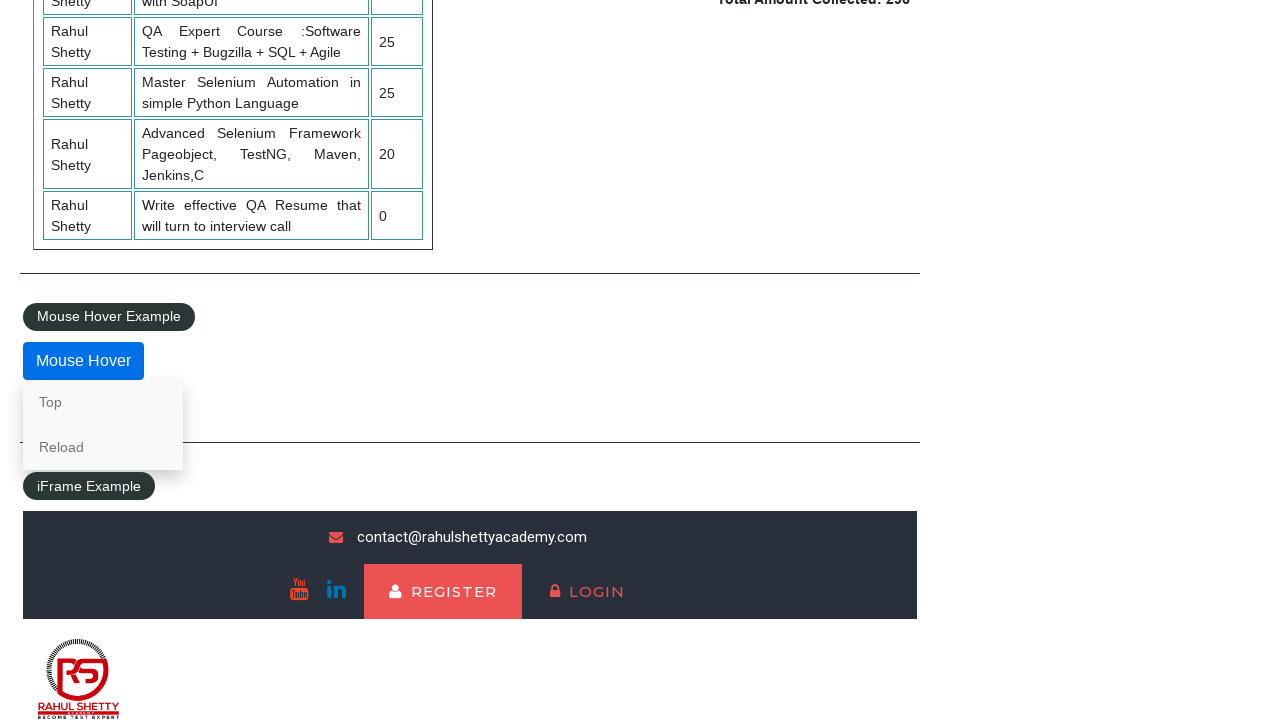

Clicked on 'Reload' menu option at (103, 447) on xpath=//a[text()='Reload']
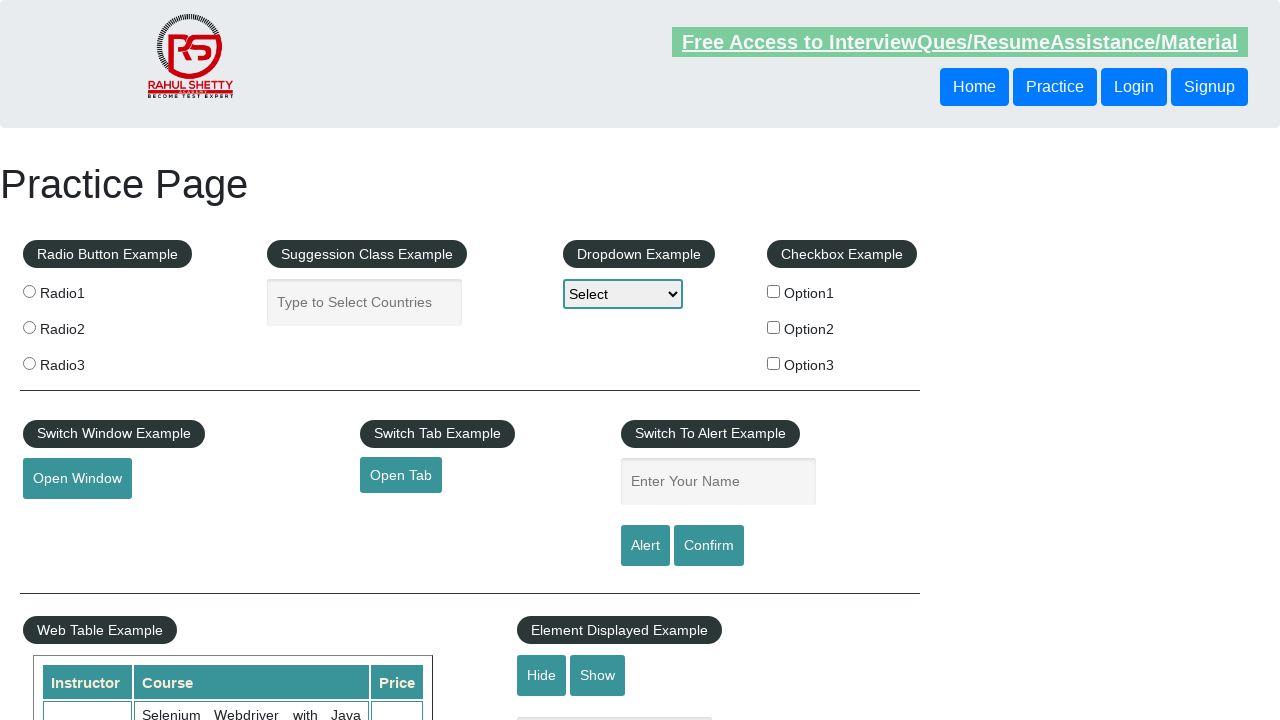

Waited 1 second for reload to complete
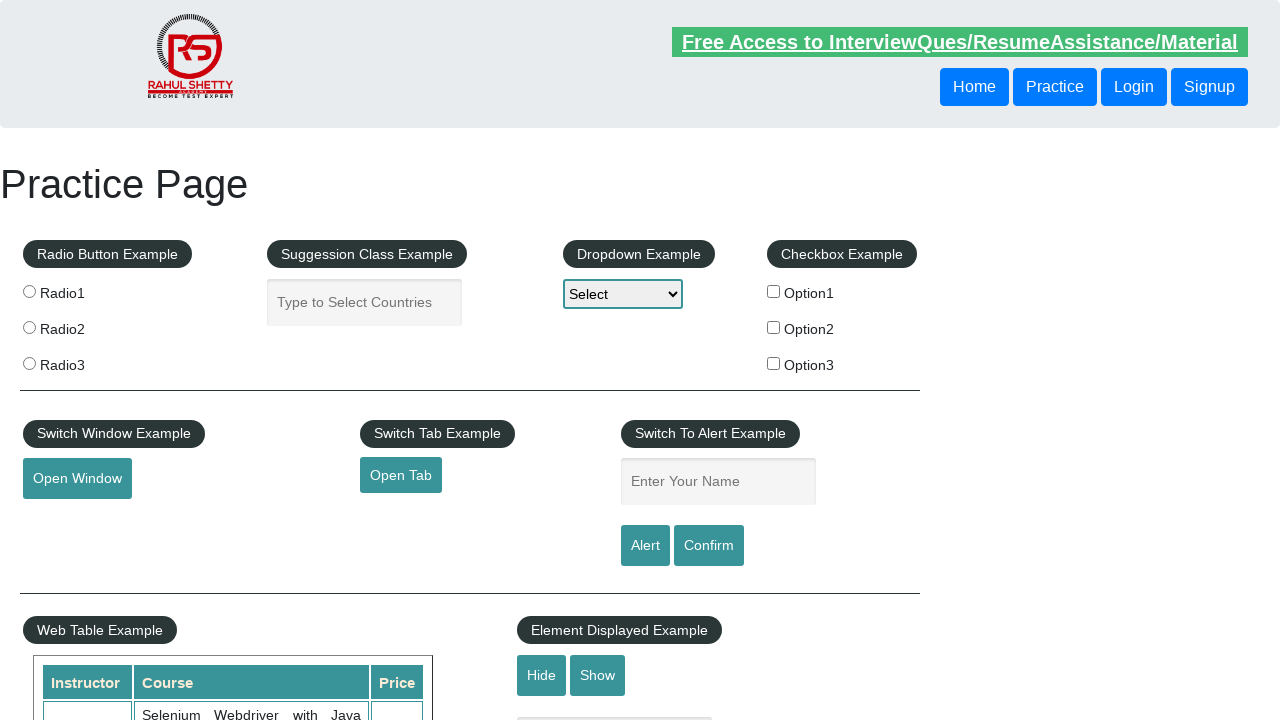

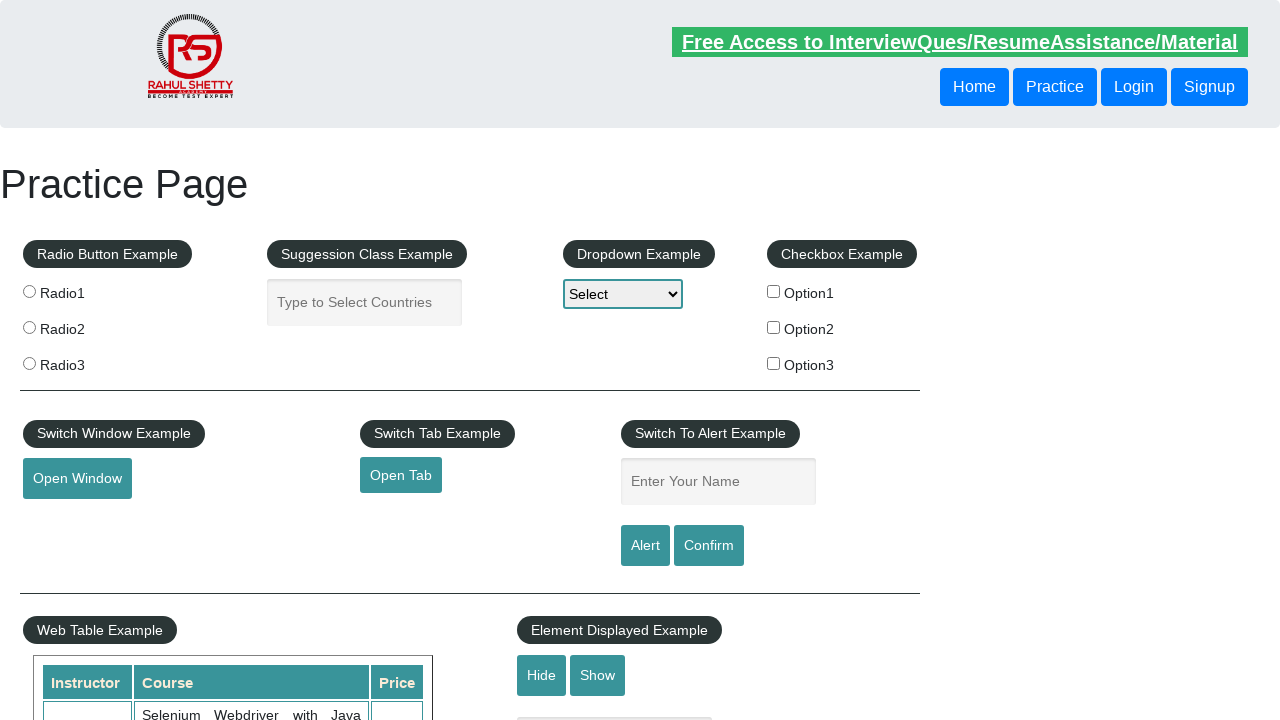